Tests JavaScript alert handling by clicking a confirmation alert button and accepting the alert dialog

Starting URL: http://www.tizag.com/javascriptT/javascriptalert.php

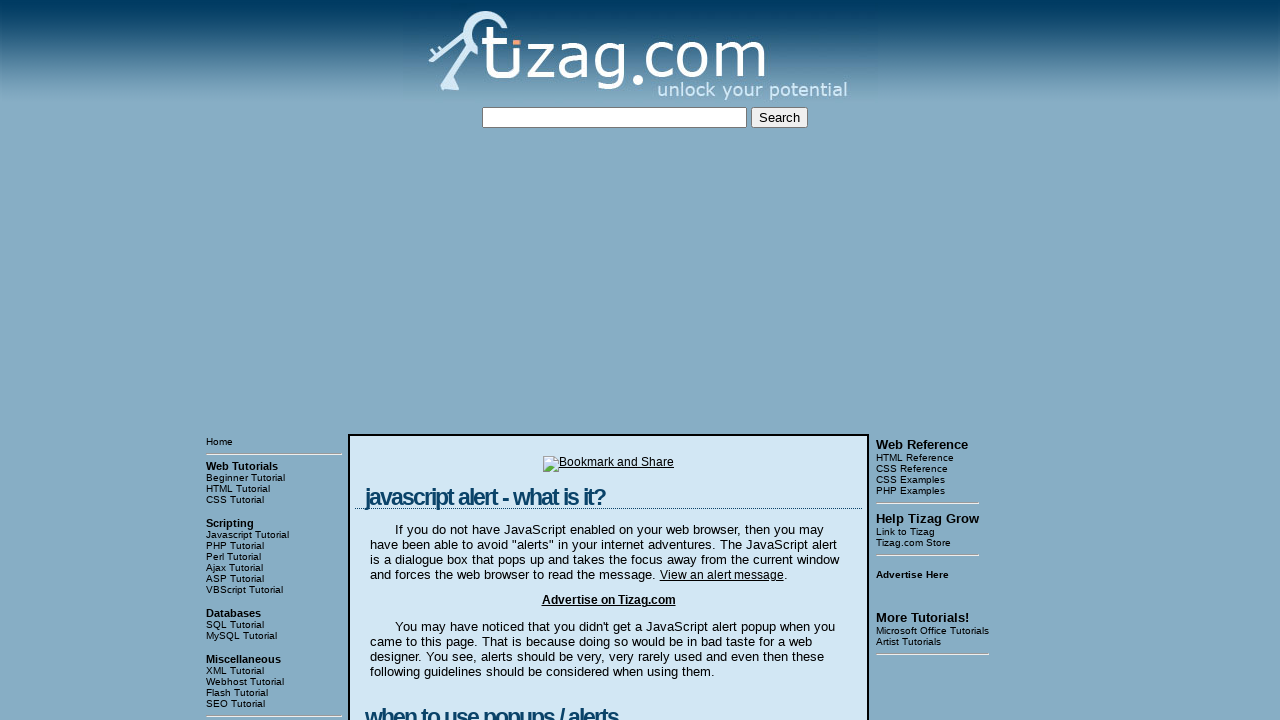

Clicked the Confirmation Alert button at (428, 361) on xpath=//input[@value='Confirmation Alert']
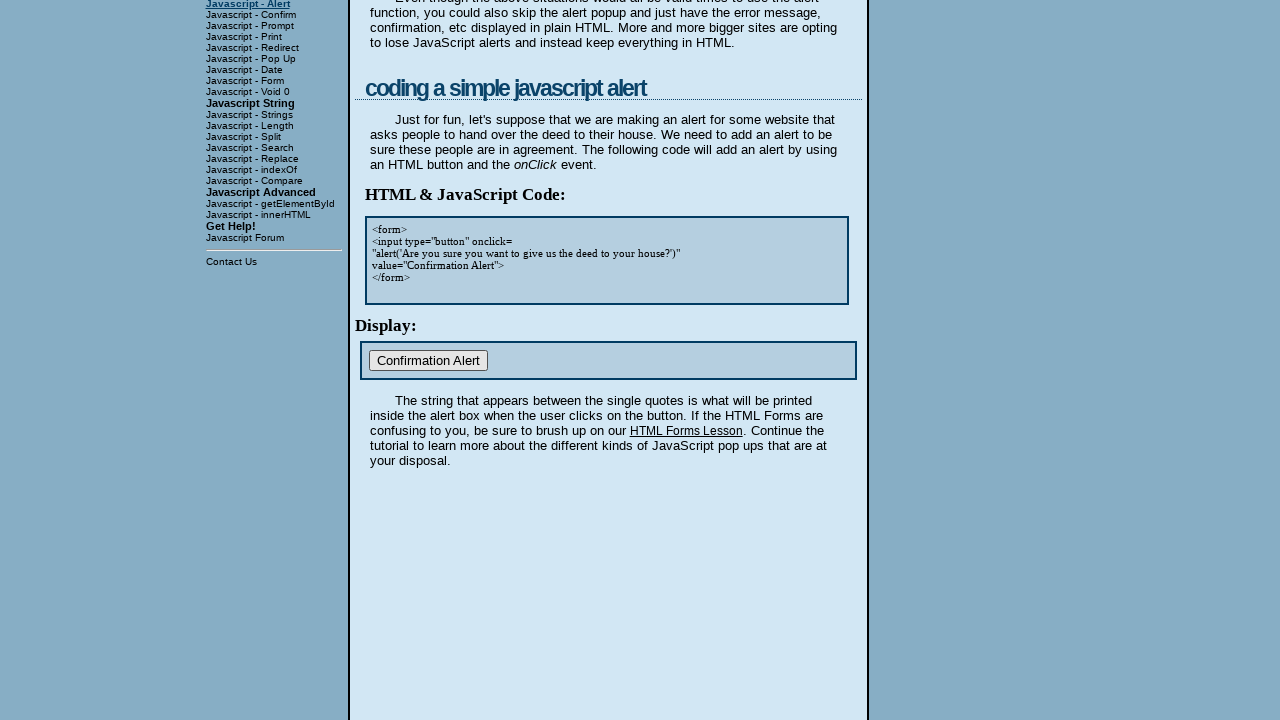

Set up dialog handler to accept alerts
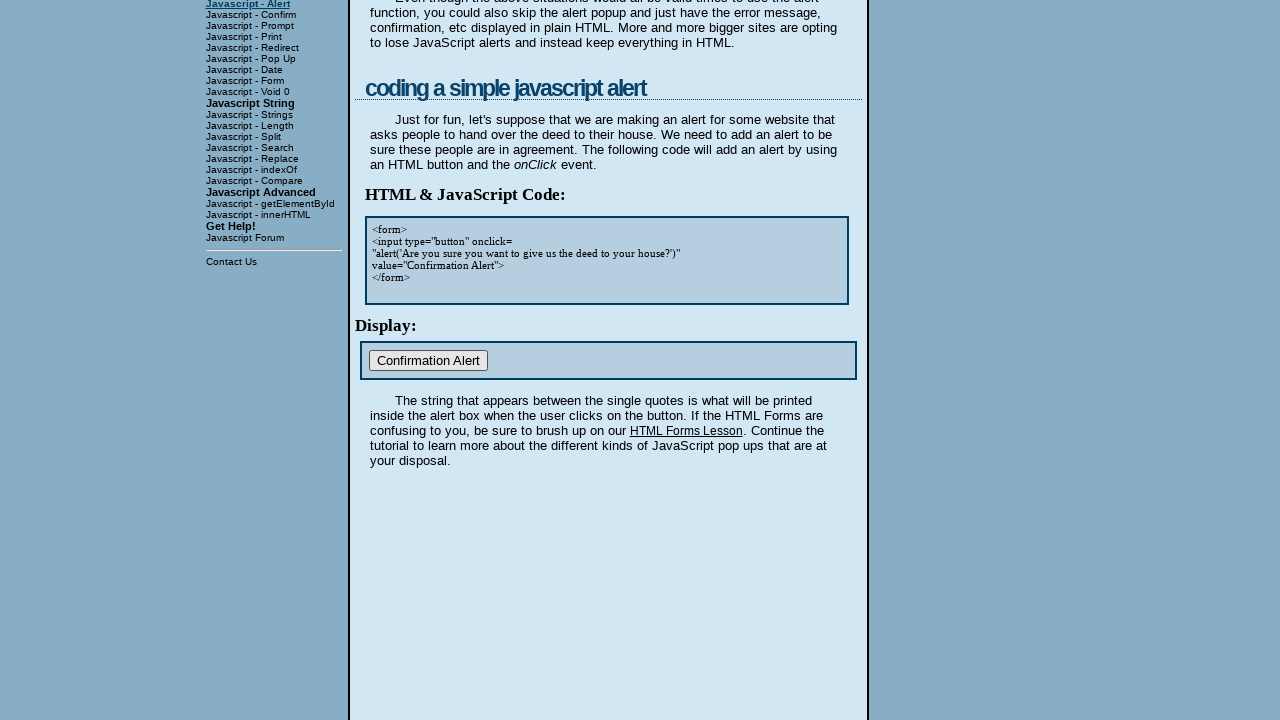

Clicked the Confirmation Alert button again to trigger and accept the alert dialog at (428, 361) on xpath=//input[@value='Confirmation Alert']
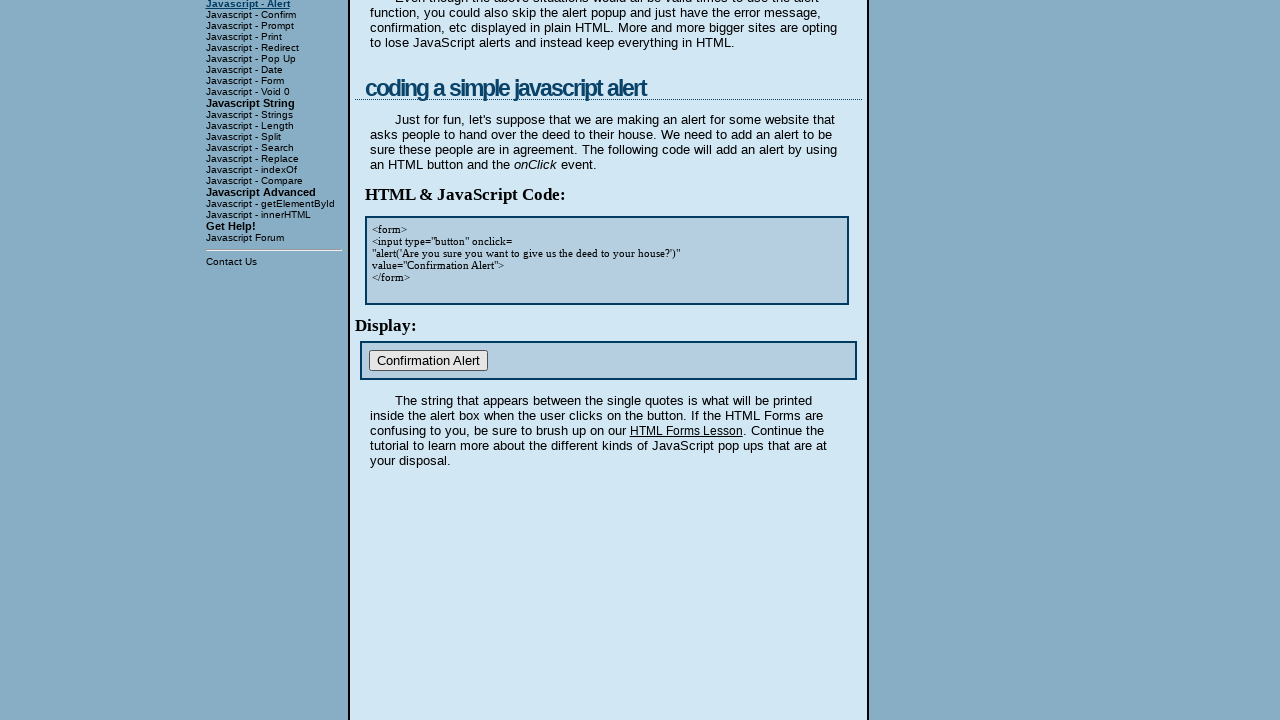

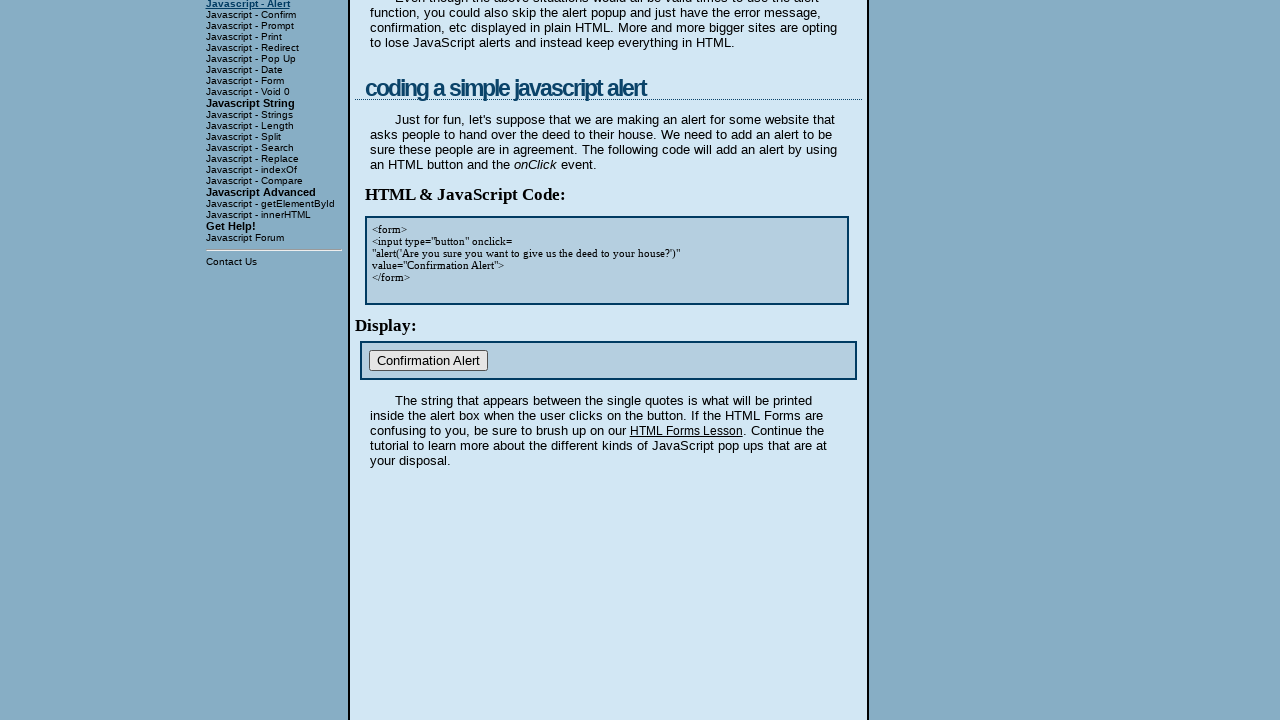